Tests injecting jQuery Growl library into a page via JavaScript execution and displays various notification messages (default, error, notice, warning) on the page.

Starting URL: http://the-internet.herokuapp.com/

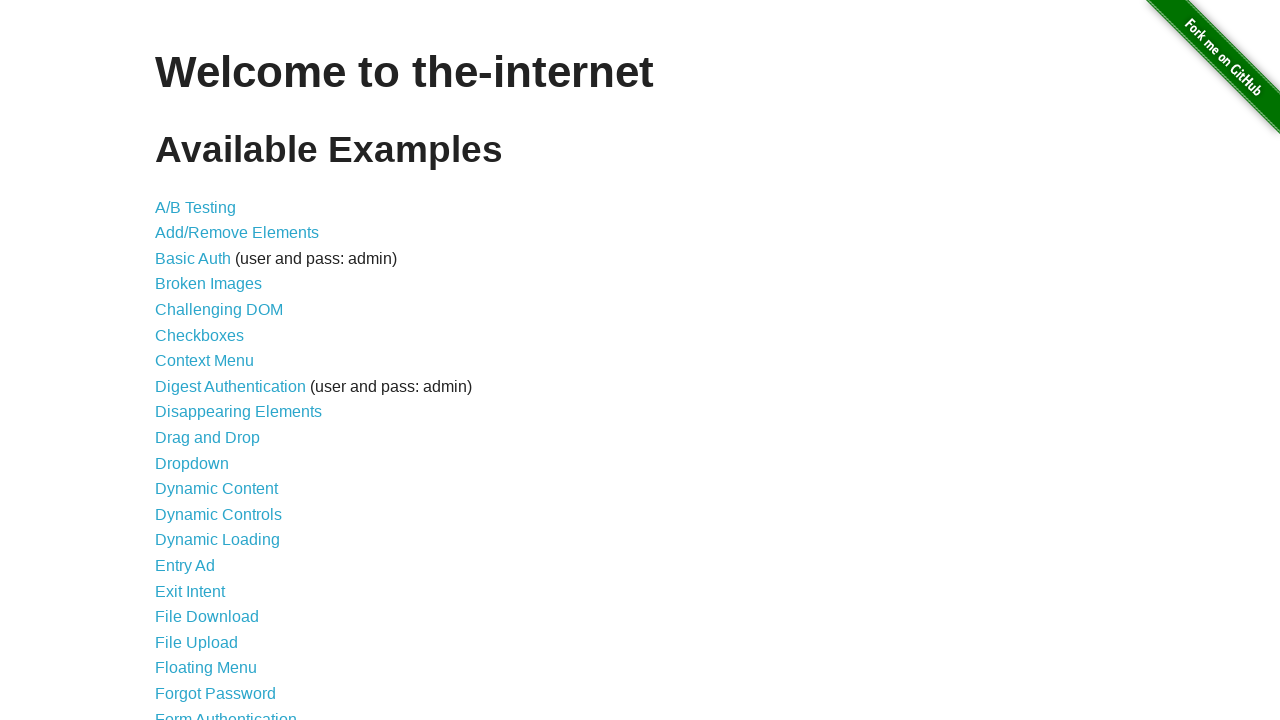

Injected jQuery library if not already present on the page
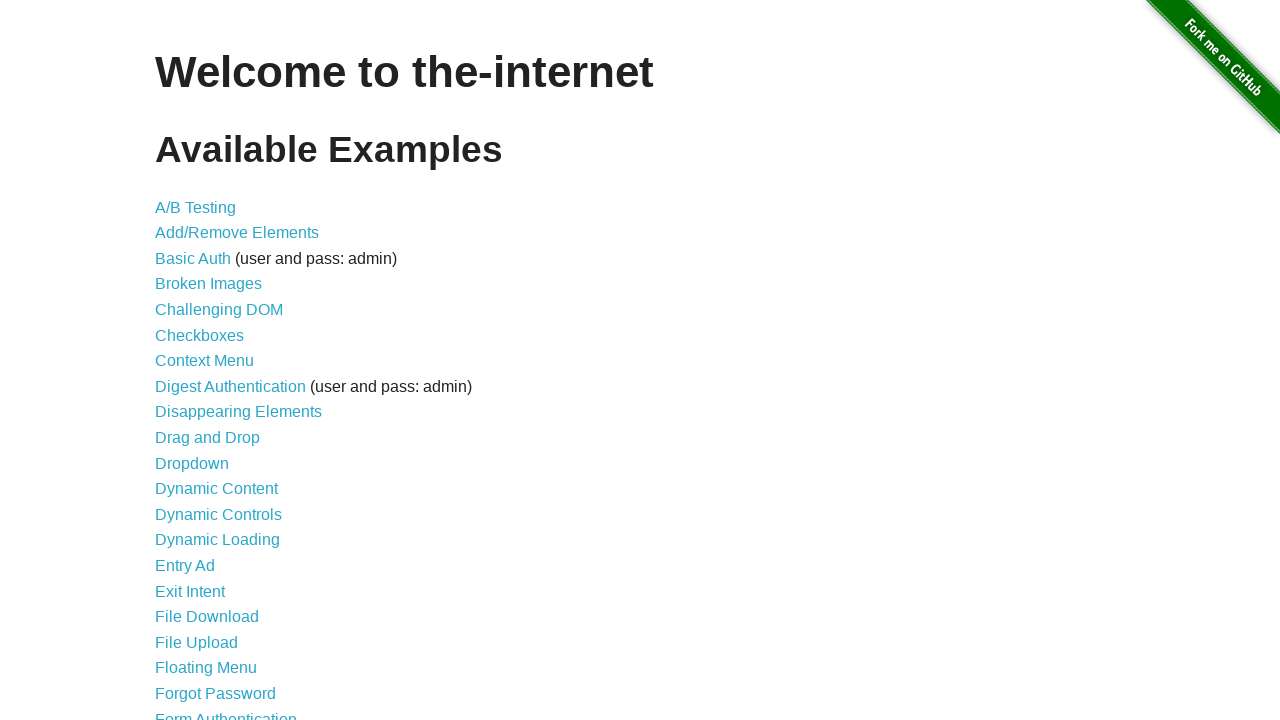

jQuery library loaded successfully
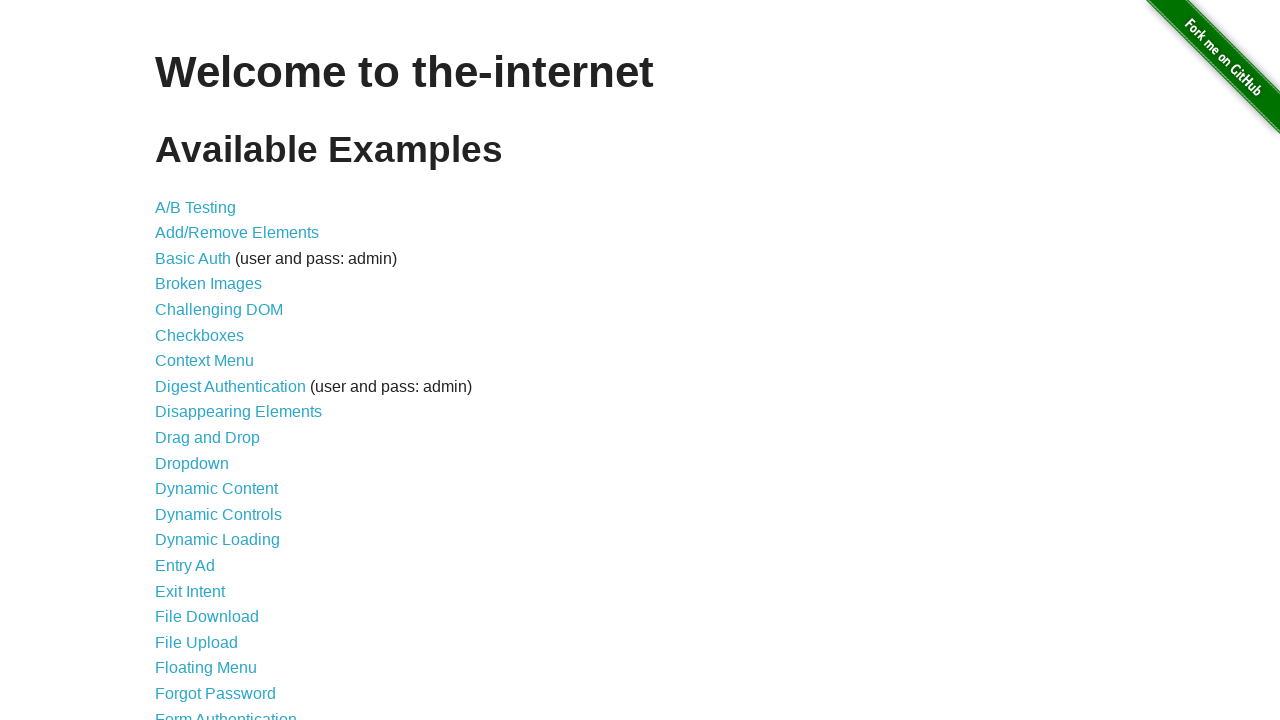

Loaded jQuery Growl plugin script
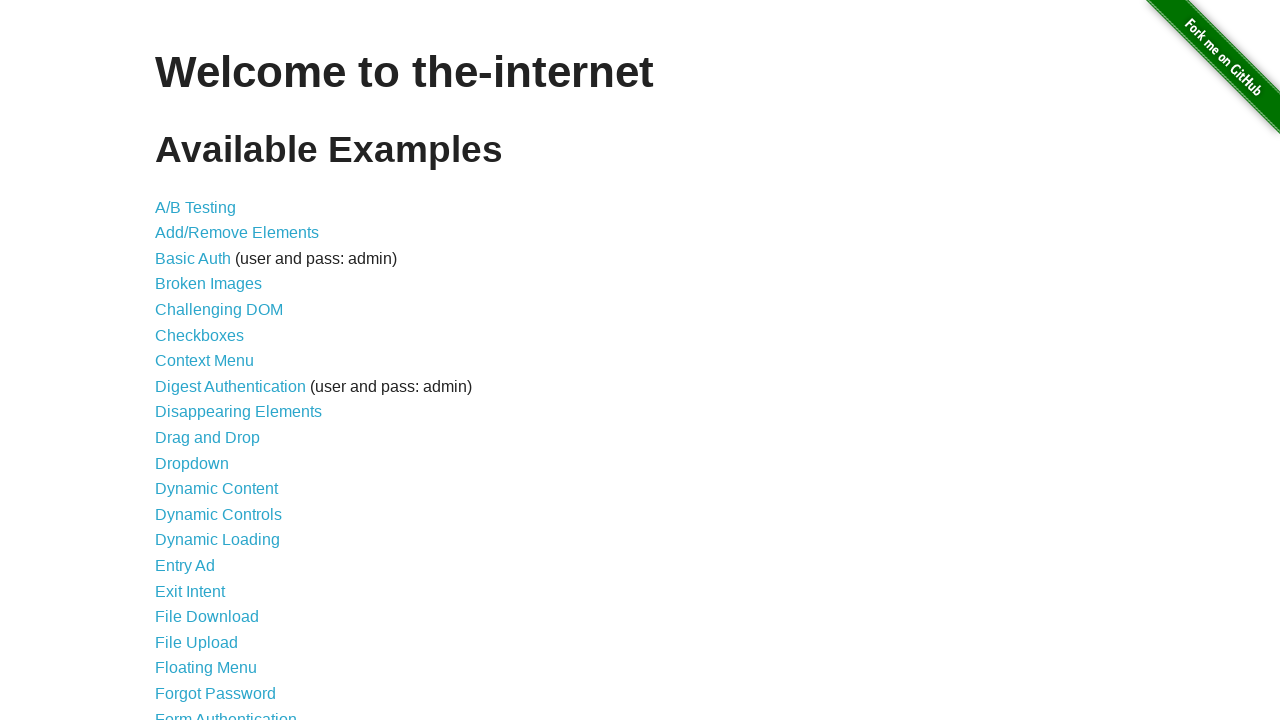

Added jQuery Growl stylesheet to page
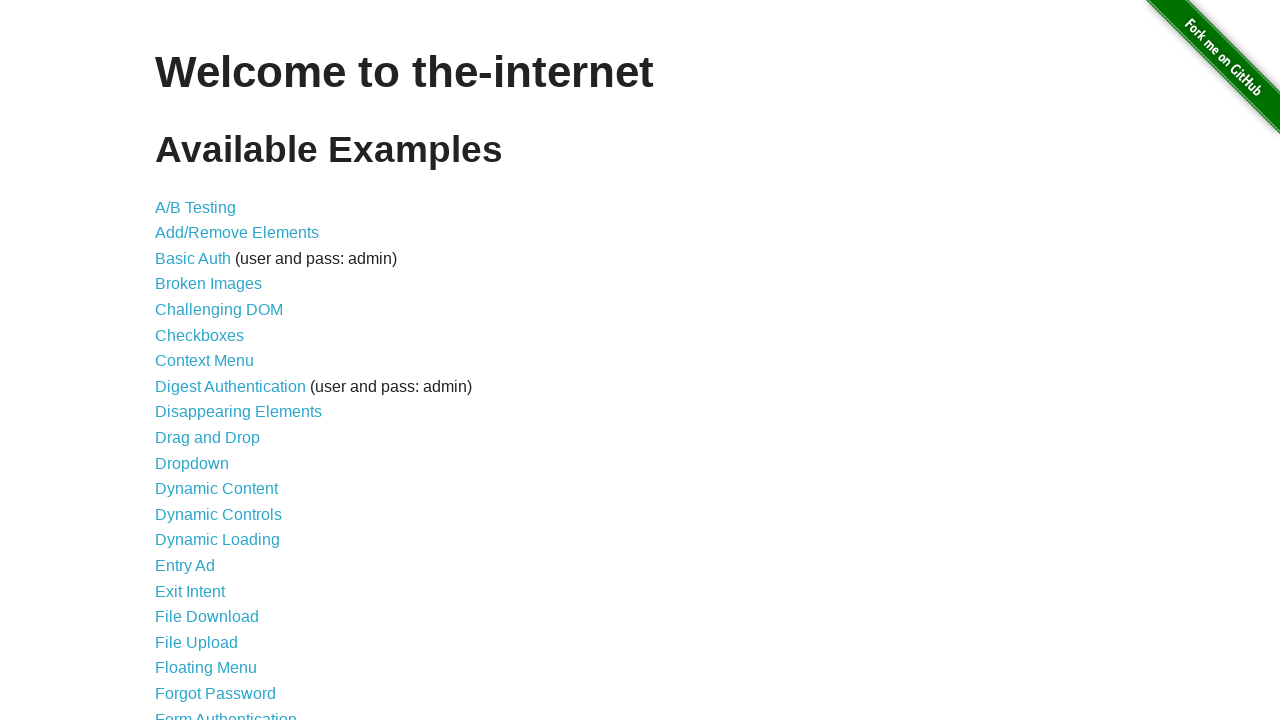

jQuery Growl plugin initialized and ready
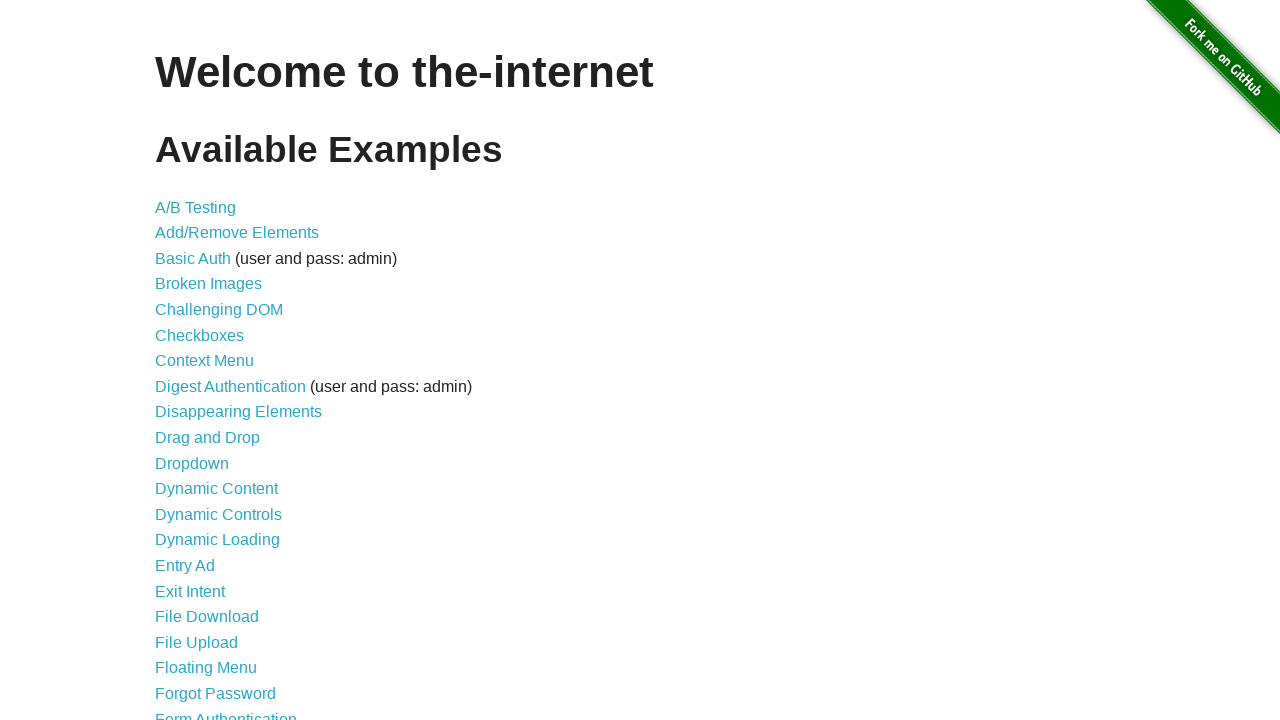

Displayed default growl notification with title 'GET' and message '/'
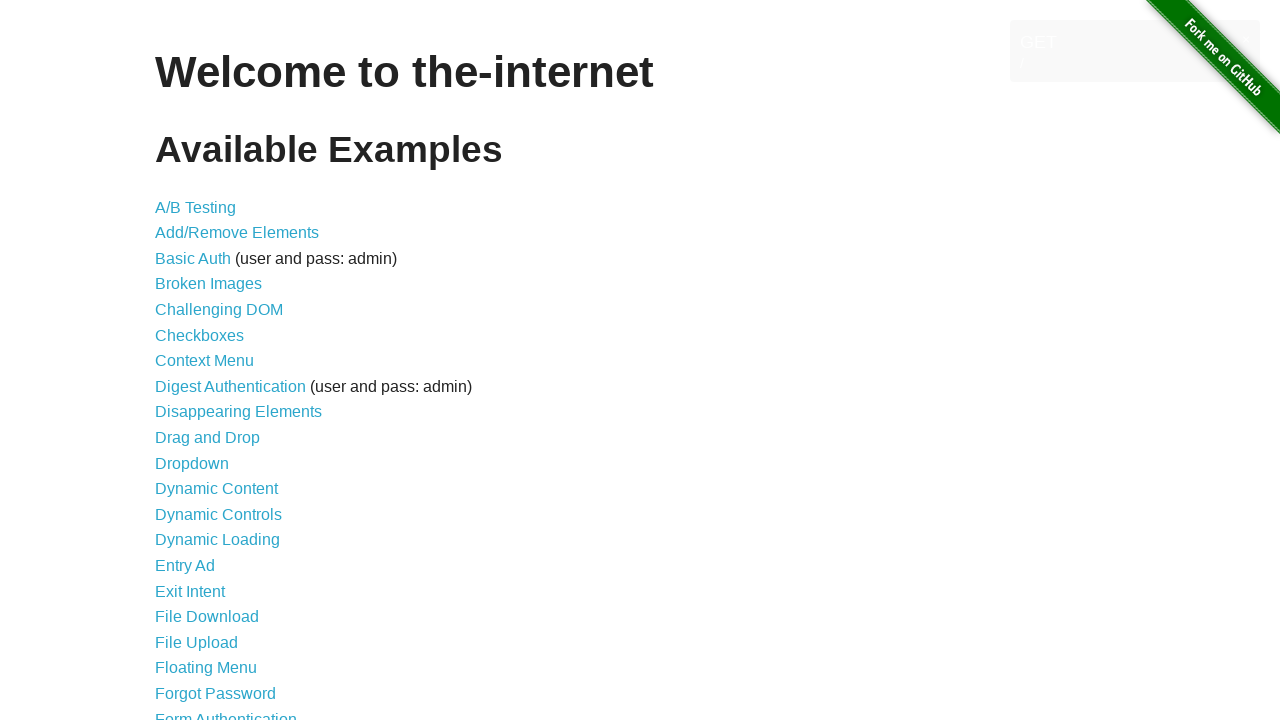

Displayed error notification with title 'ERROR'
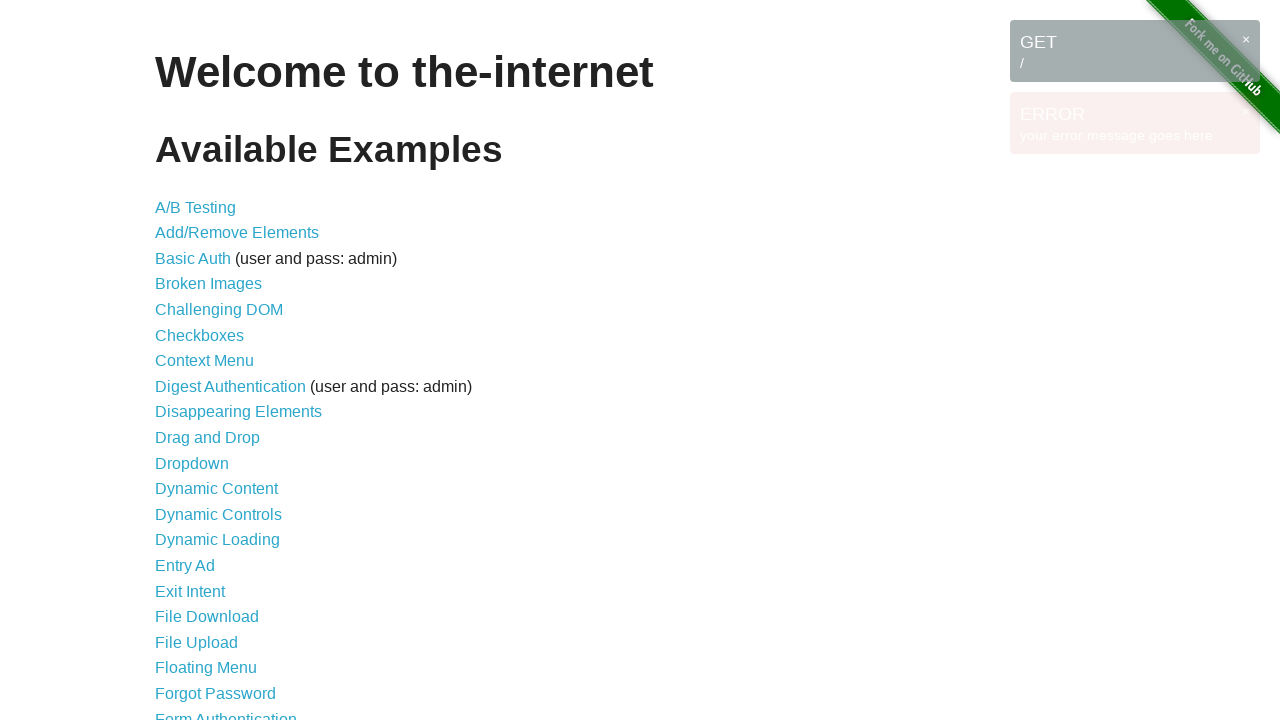

Displayed notice notification with title 'Notice'
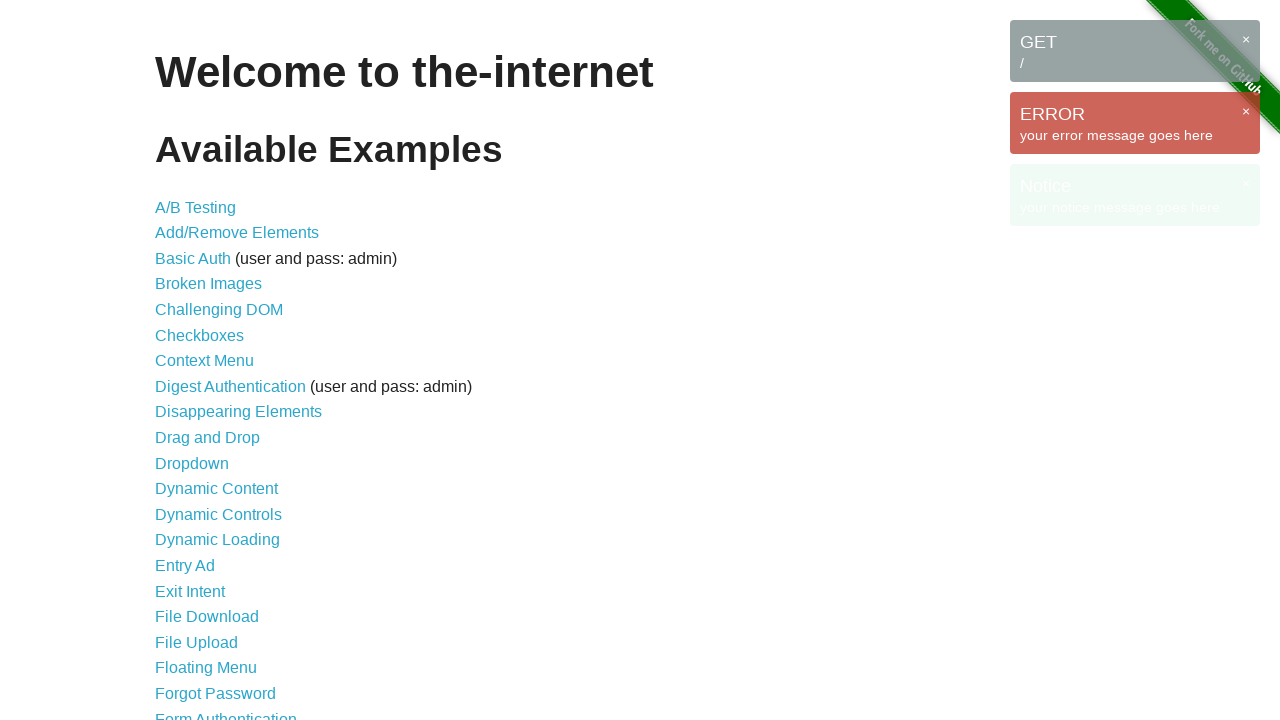

Displayed warning notification with title 'Warning!'
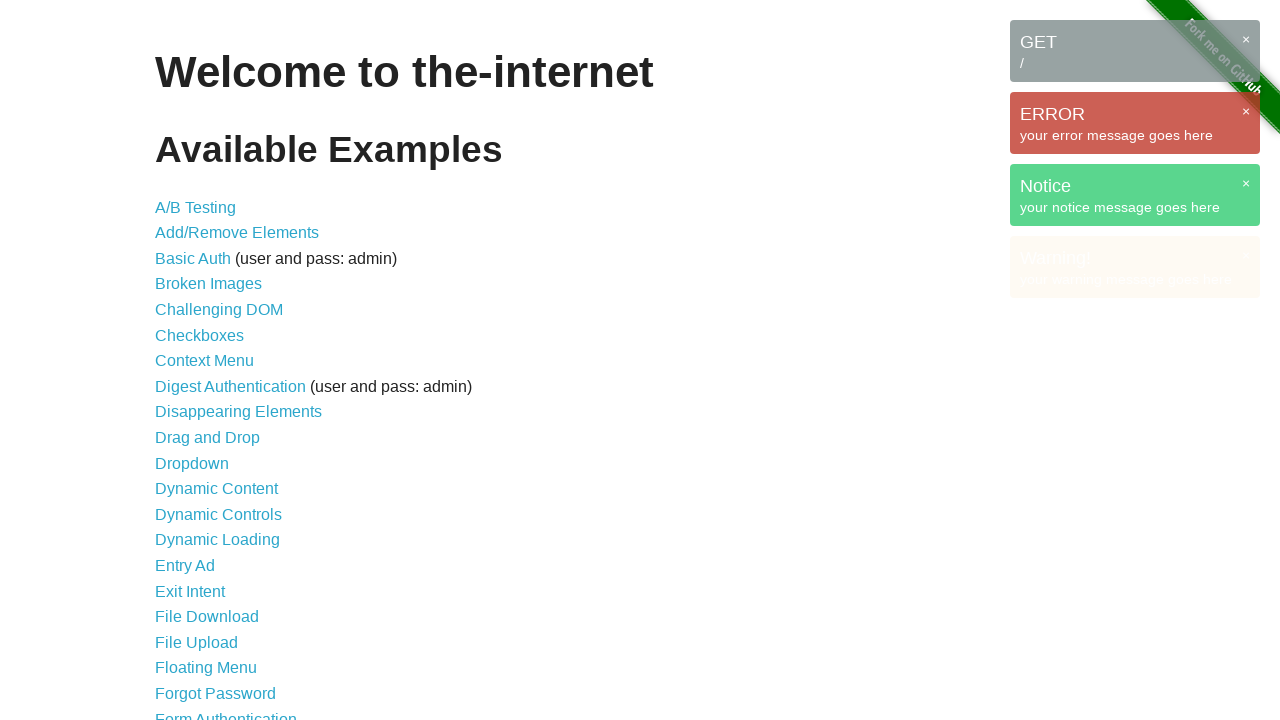

All growl notifications displayed on page
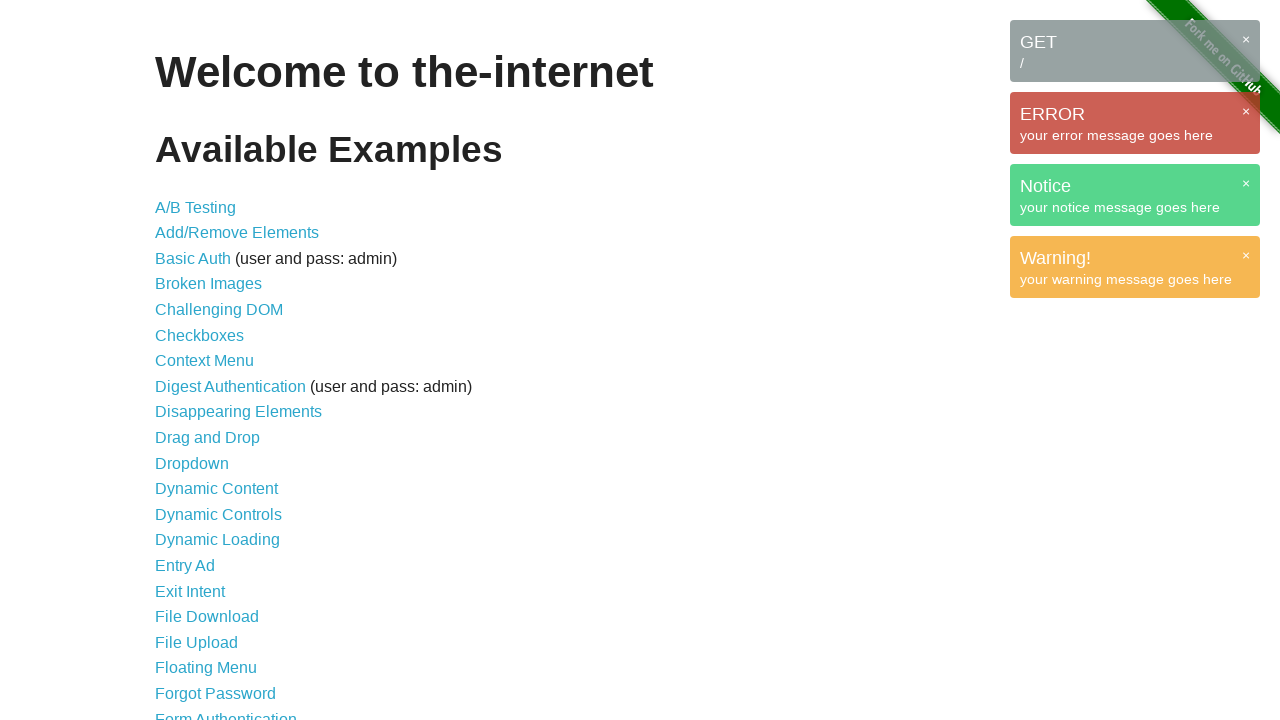

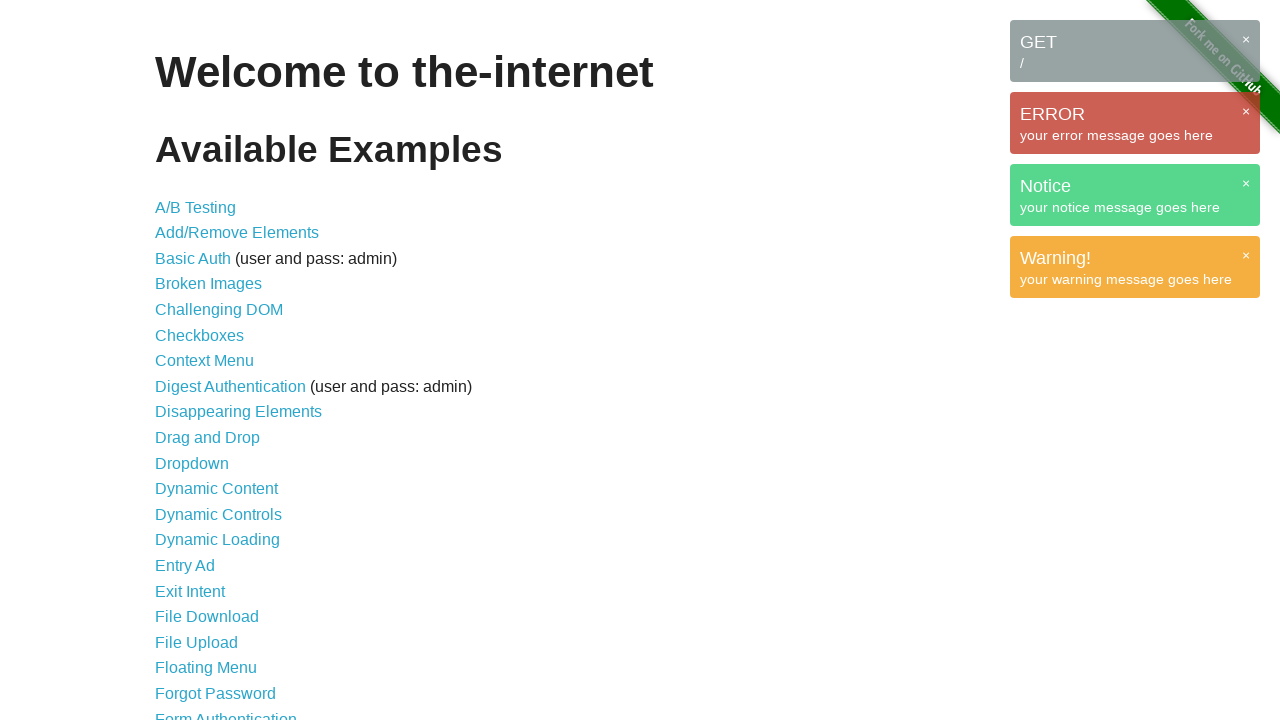